Tests drag and drop functionality on jQuery UI demo page by switching to the iframe containing the demo and performing a drag and drop action from the draggable element to the droppable target.

Starting URL: https://jqueryui.com/droppable/

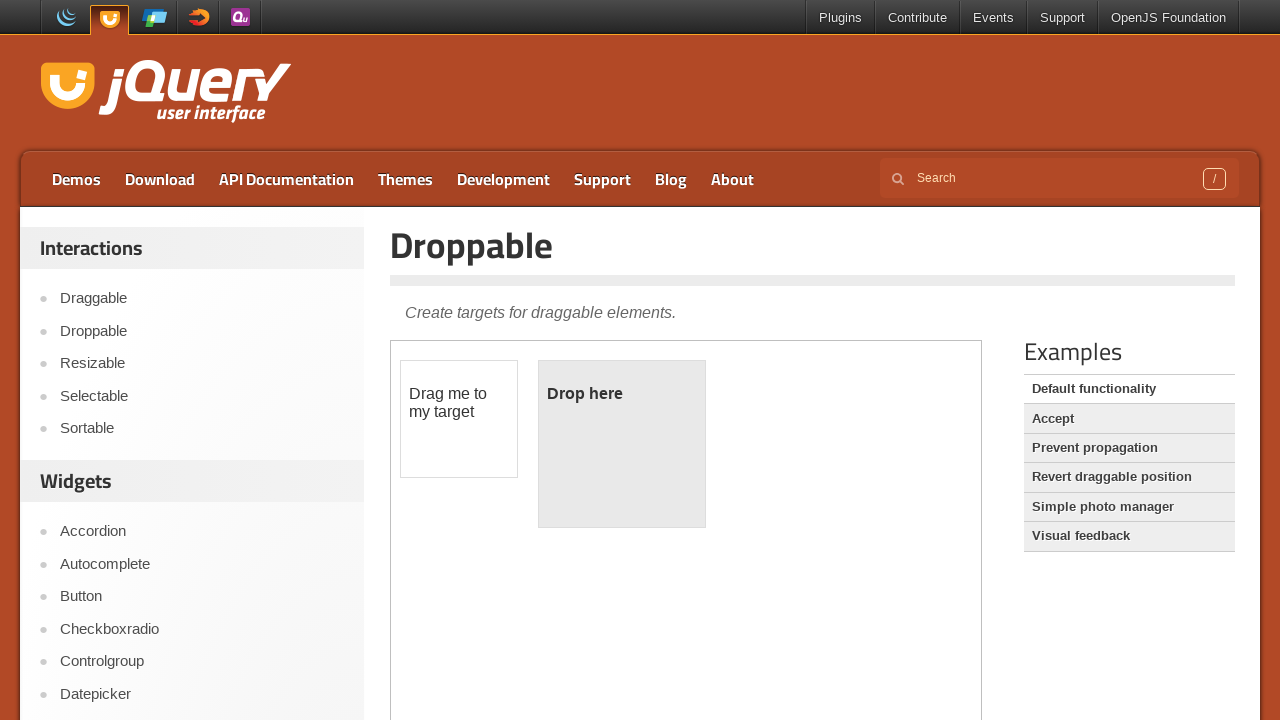

Located iframe containing the drag and drop demo
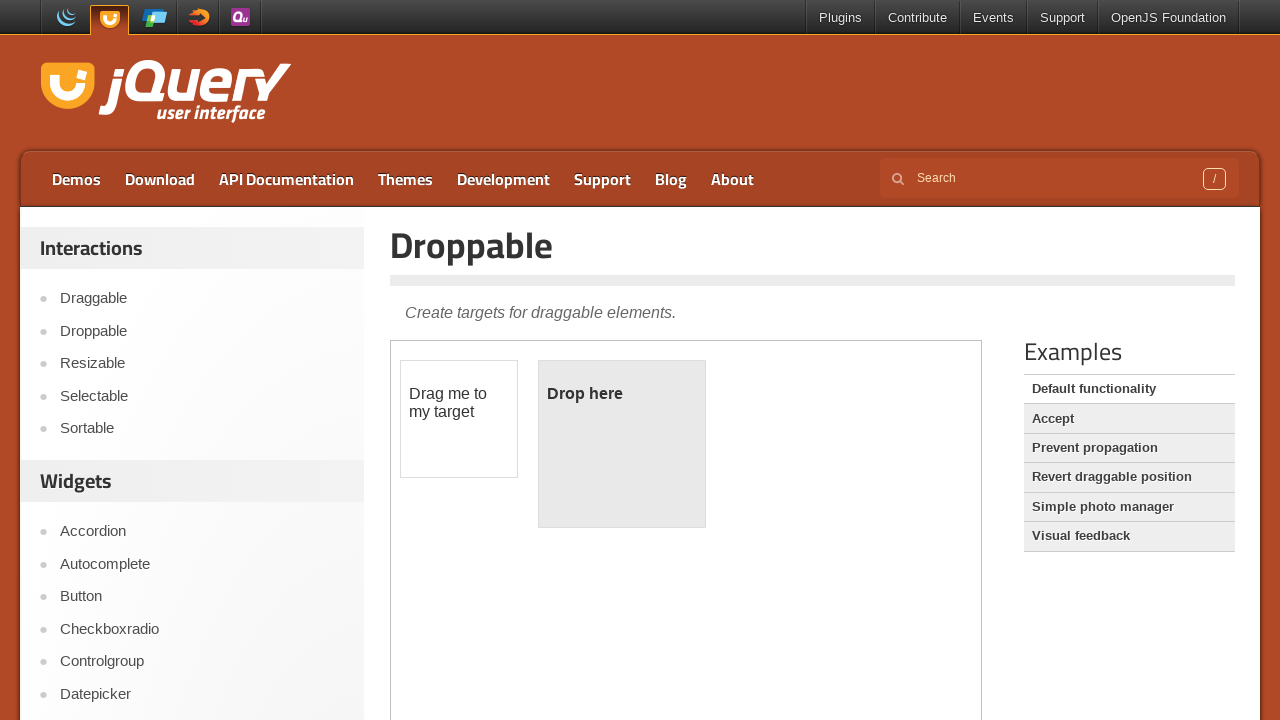

Located draggable element within iframe
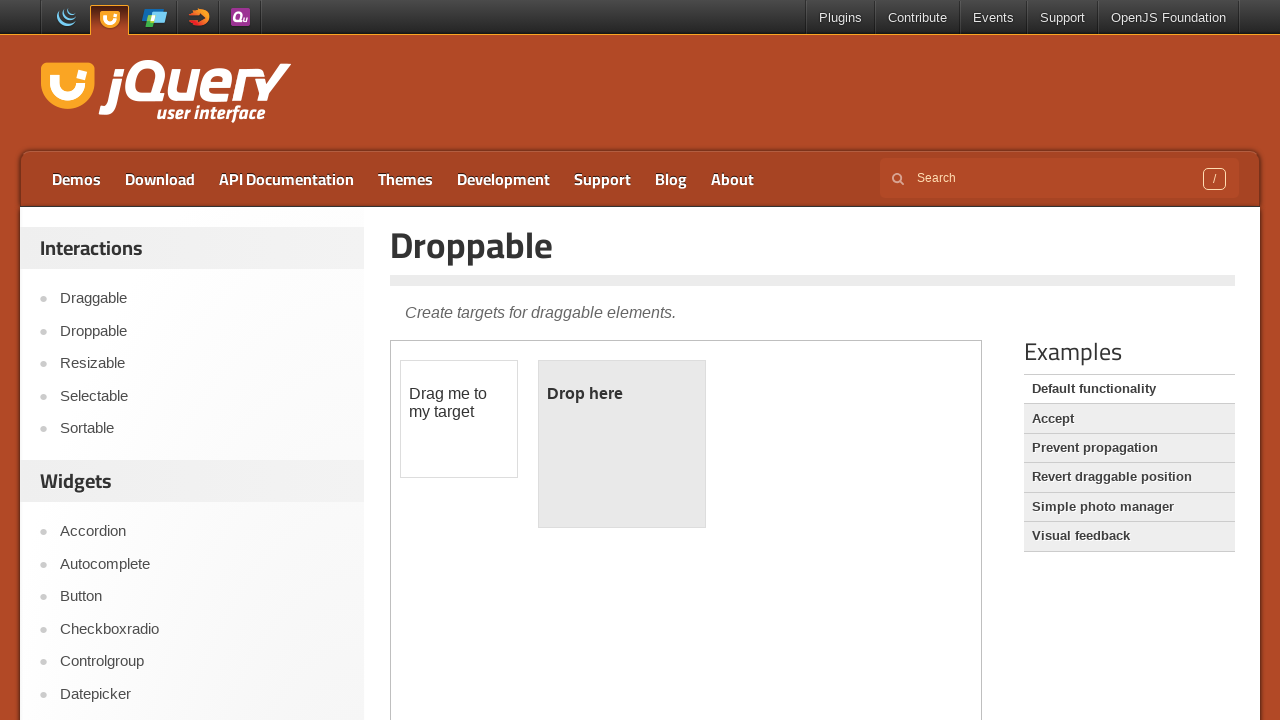

Located droppable target element within iframe
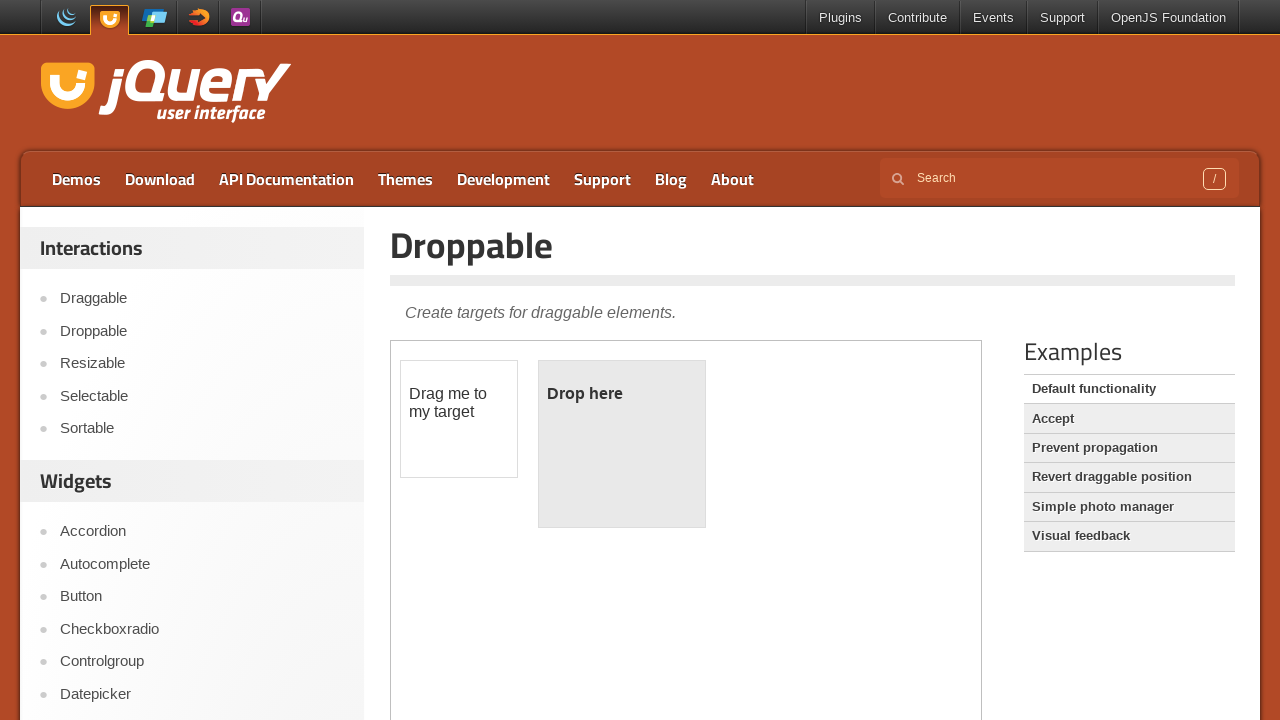

Dragged element to droppable target at (622, 444)
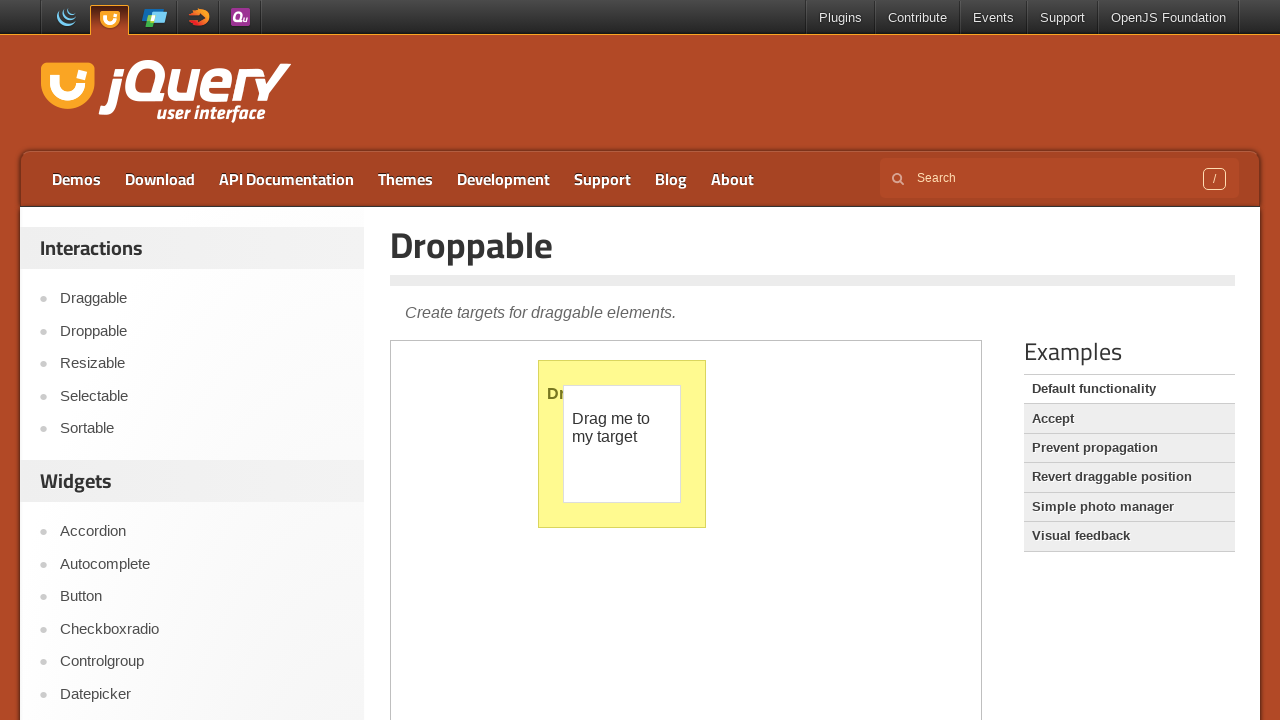

Verified drop was successful - droppable element shows 'Dropped!' text
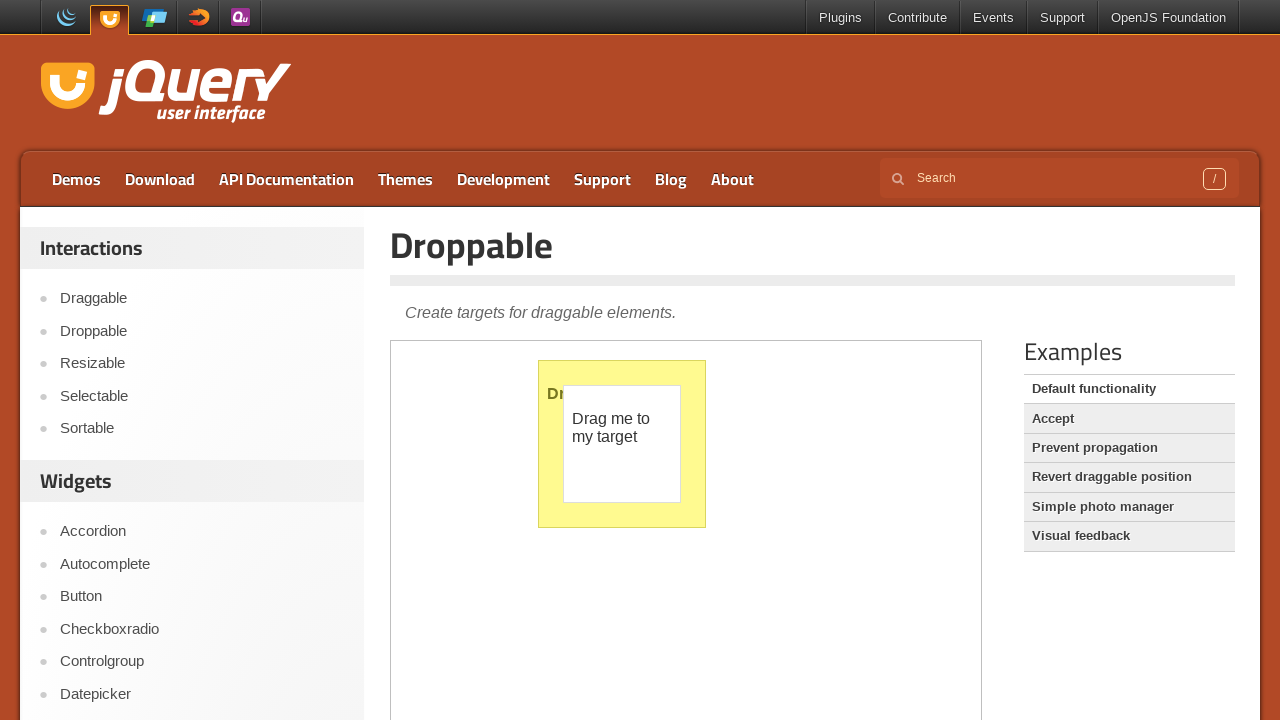

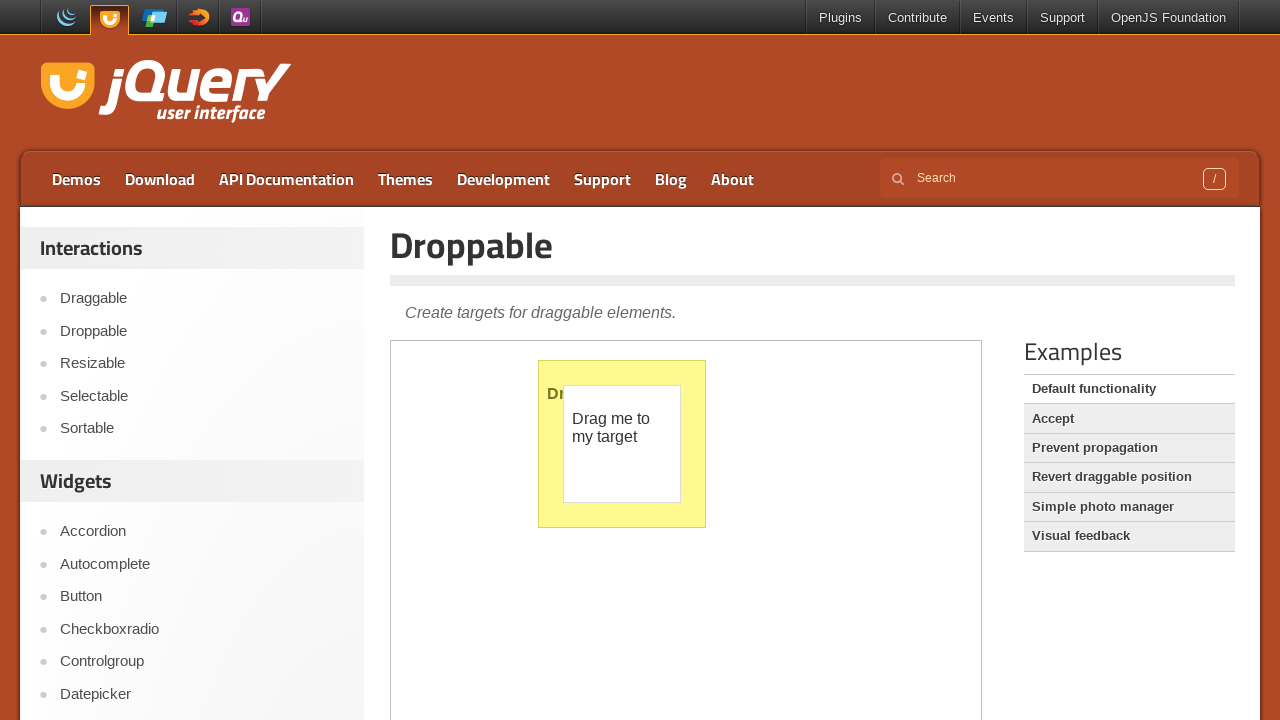